Tests form submission on Angular practice page by filling in name, email, selecting checkbox and dropdown options, then submitting the form and verifying success message

Starting URL: https://rahulshettyacademy.com/angularpractice/

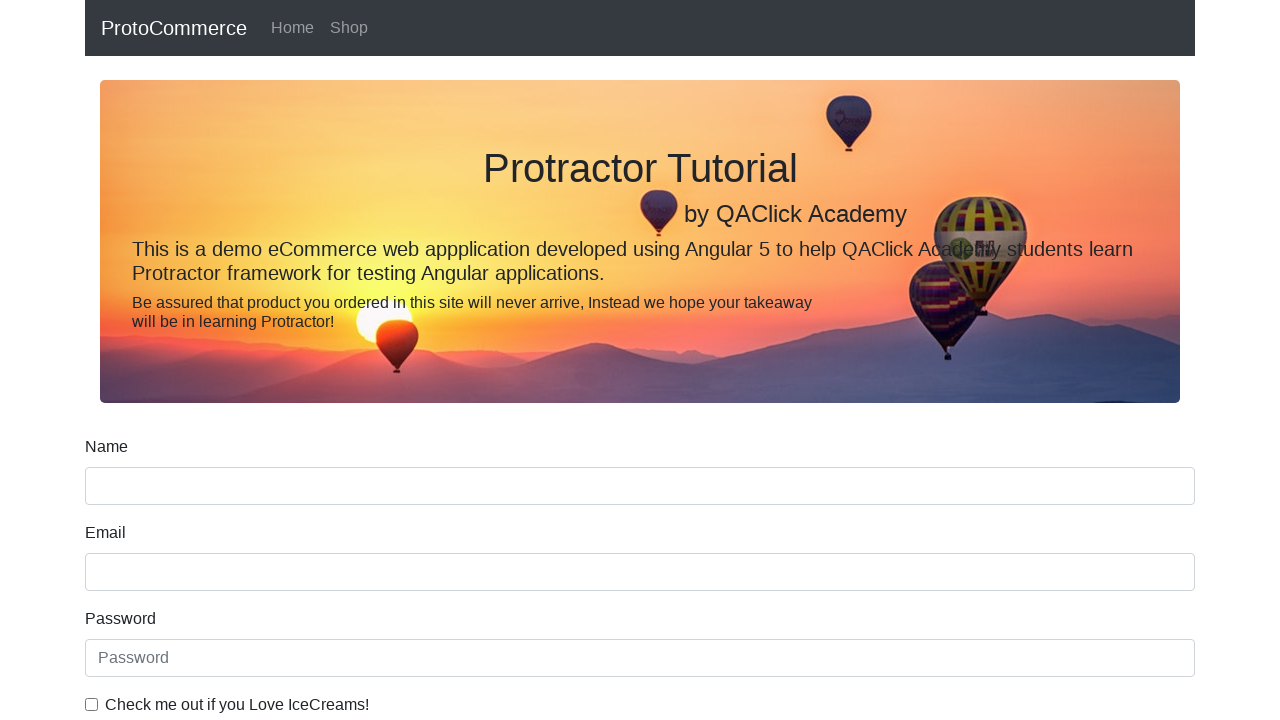

Navigated to Angular practice page
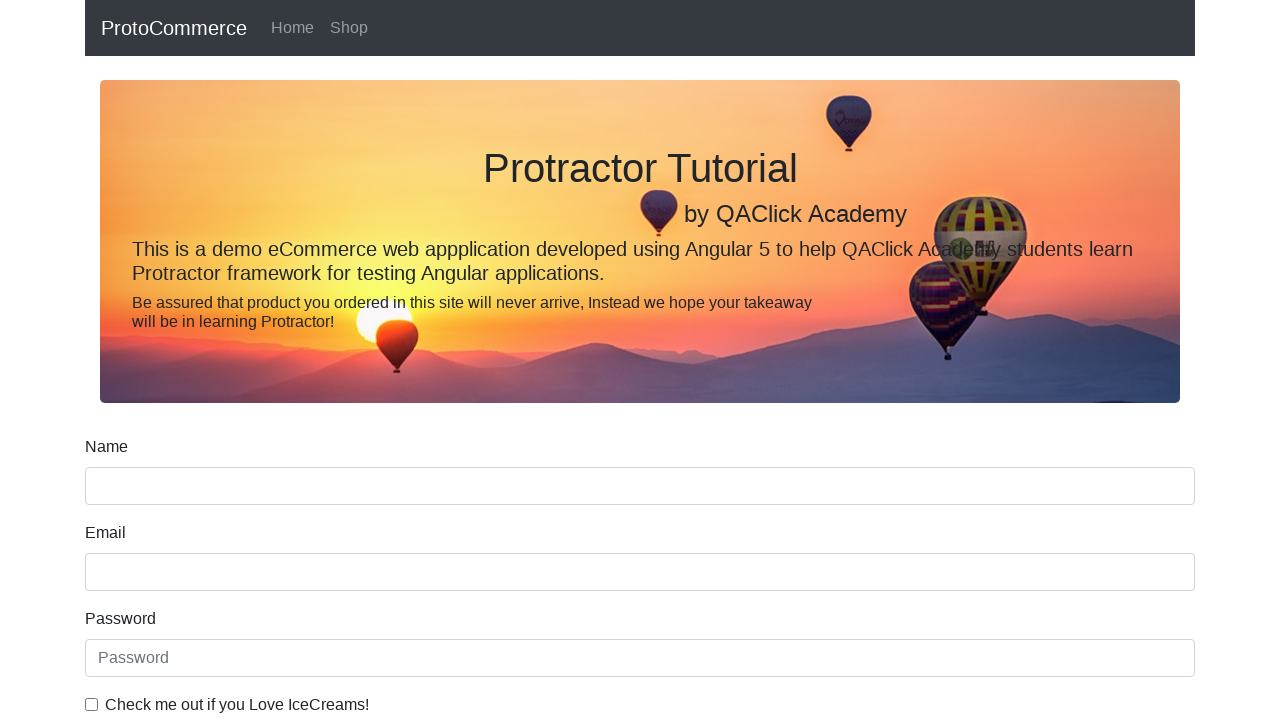

Filled name field with 'John Smith' on input[name='name']
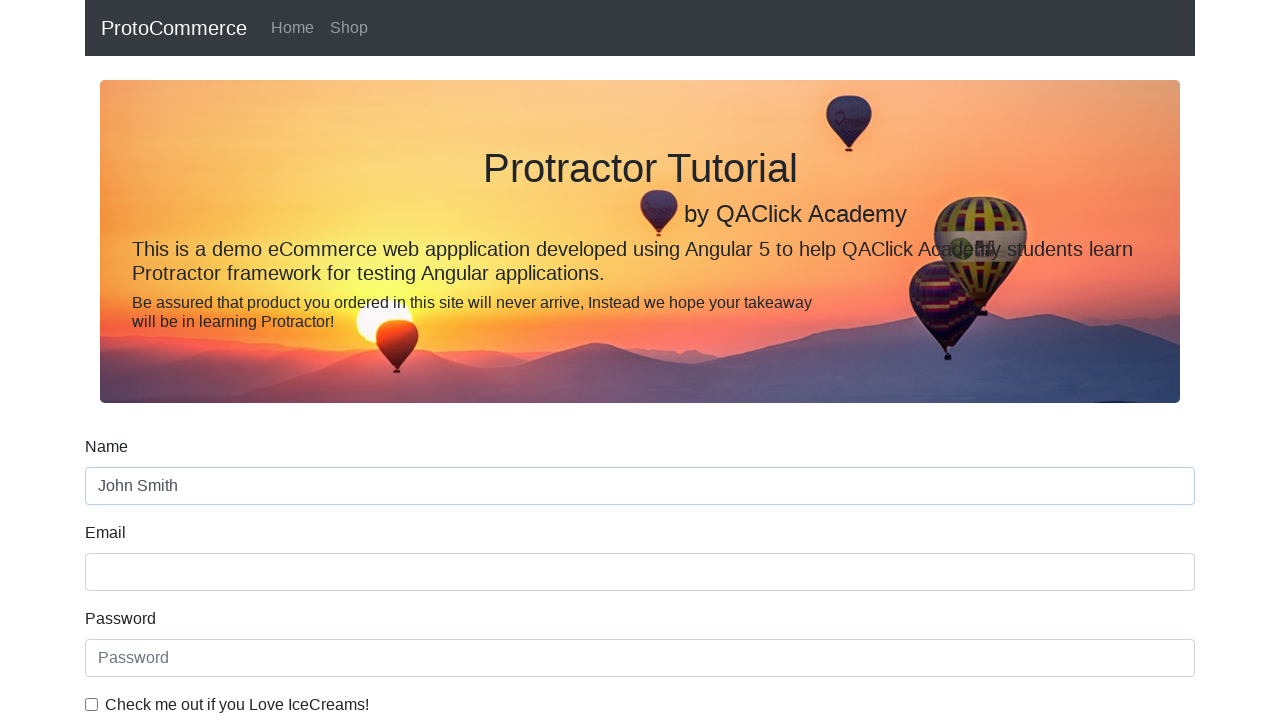

Filled email field with 'john.smith@example.com' on input[name='email']
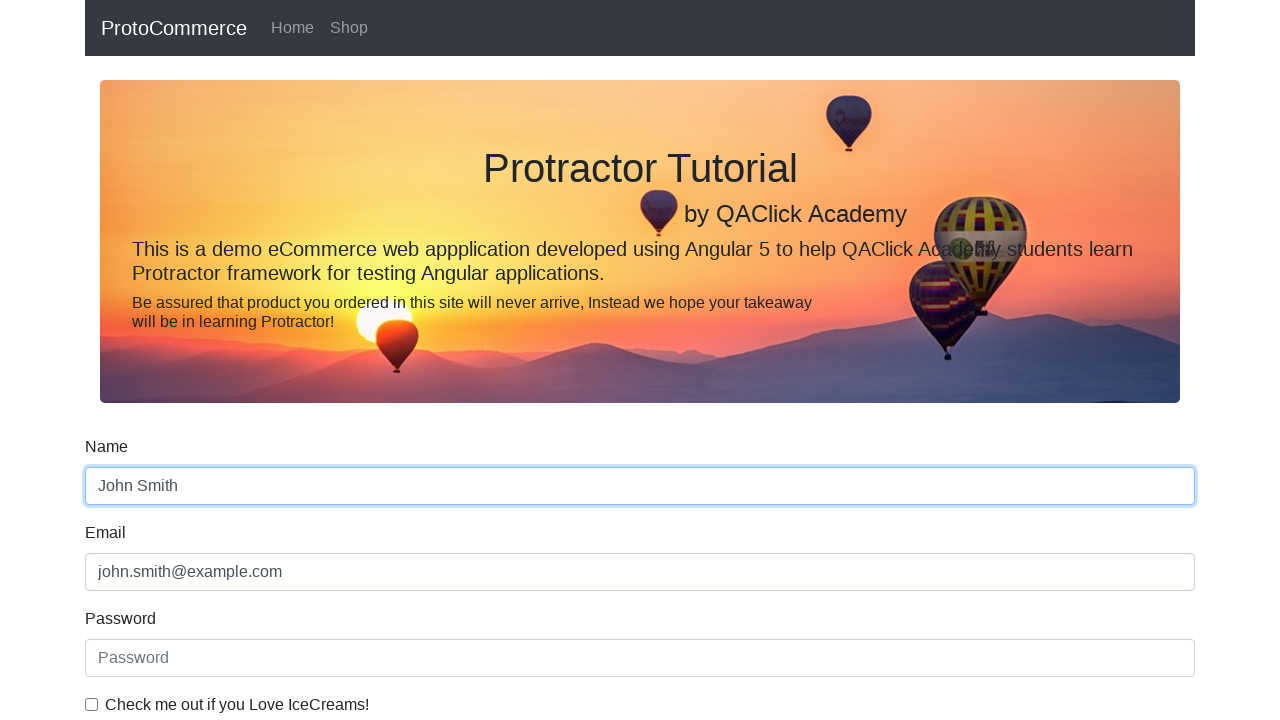

Clicked checkbox to select agreement at (92, 704) on #exampleCheck1
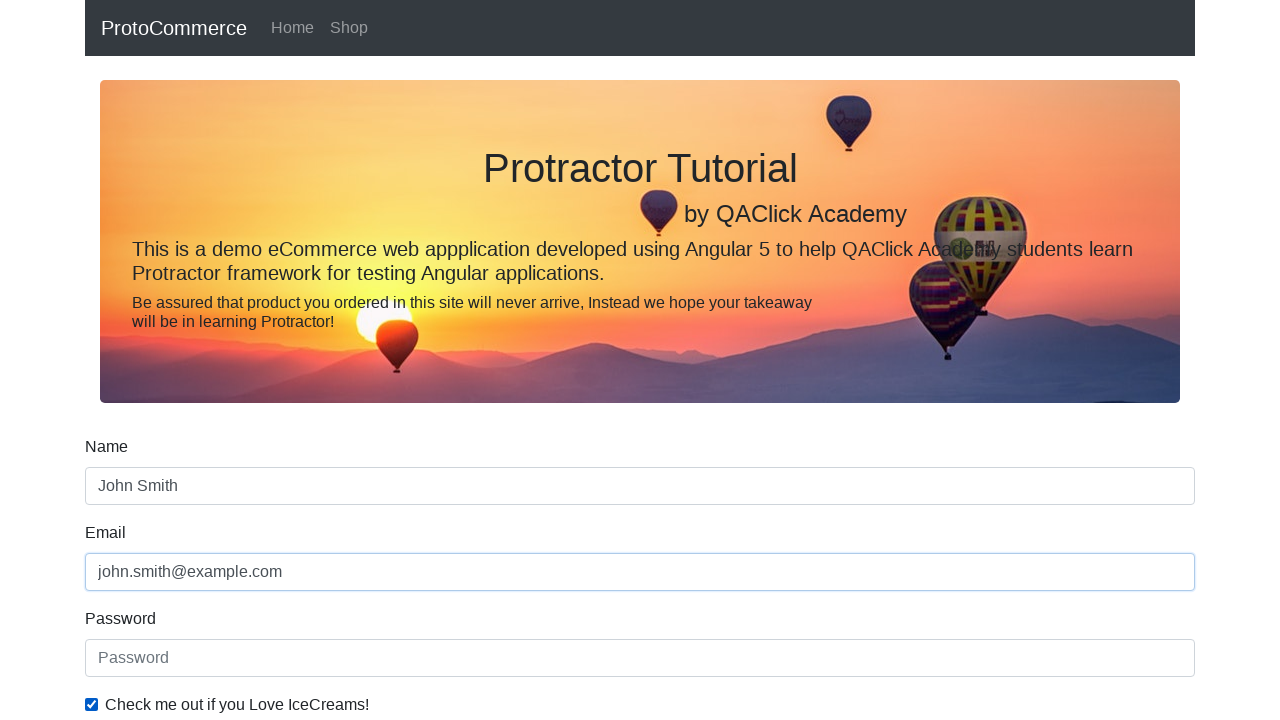

Selected 'Female' from dropdown menu on #exampleFormControlSelect1
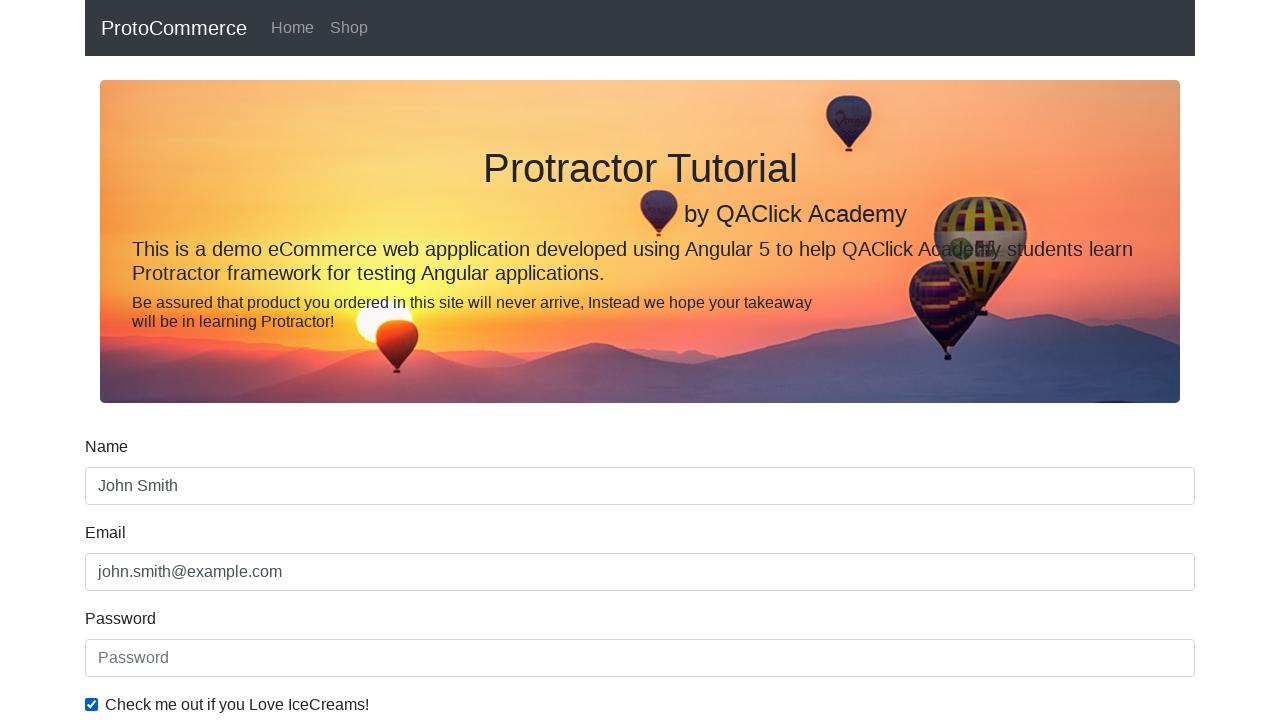

Clicked Submit button to submit form at (123, 491) on xpath=//input[@value='Submit']
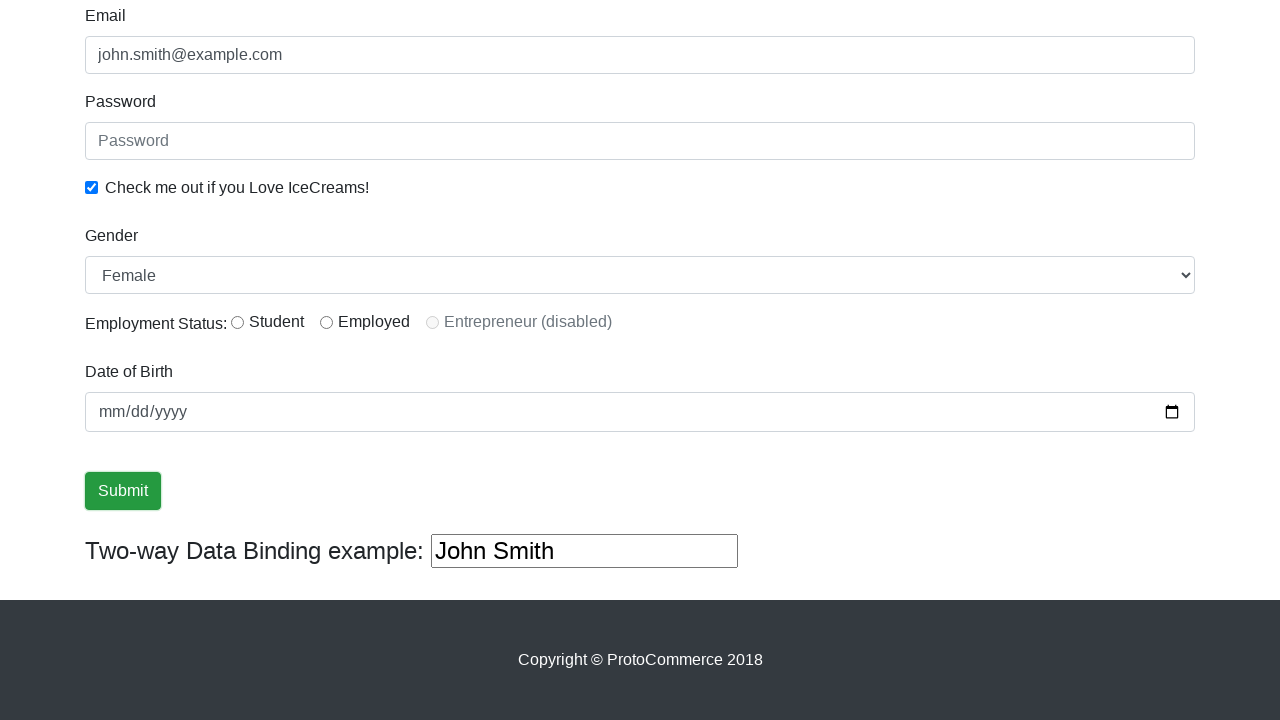

Success message appeared on page
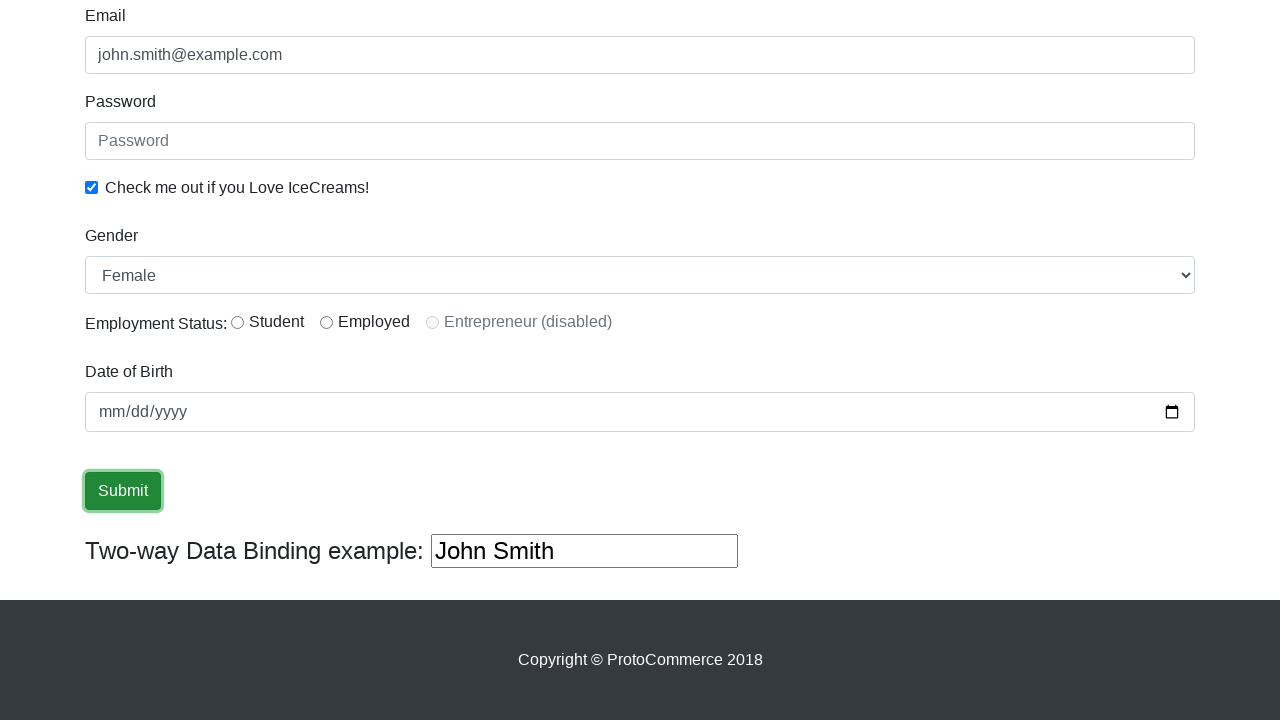

Retrieved success message text
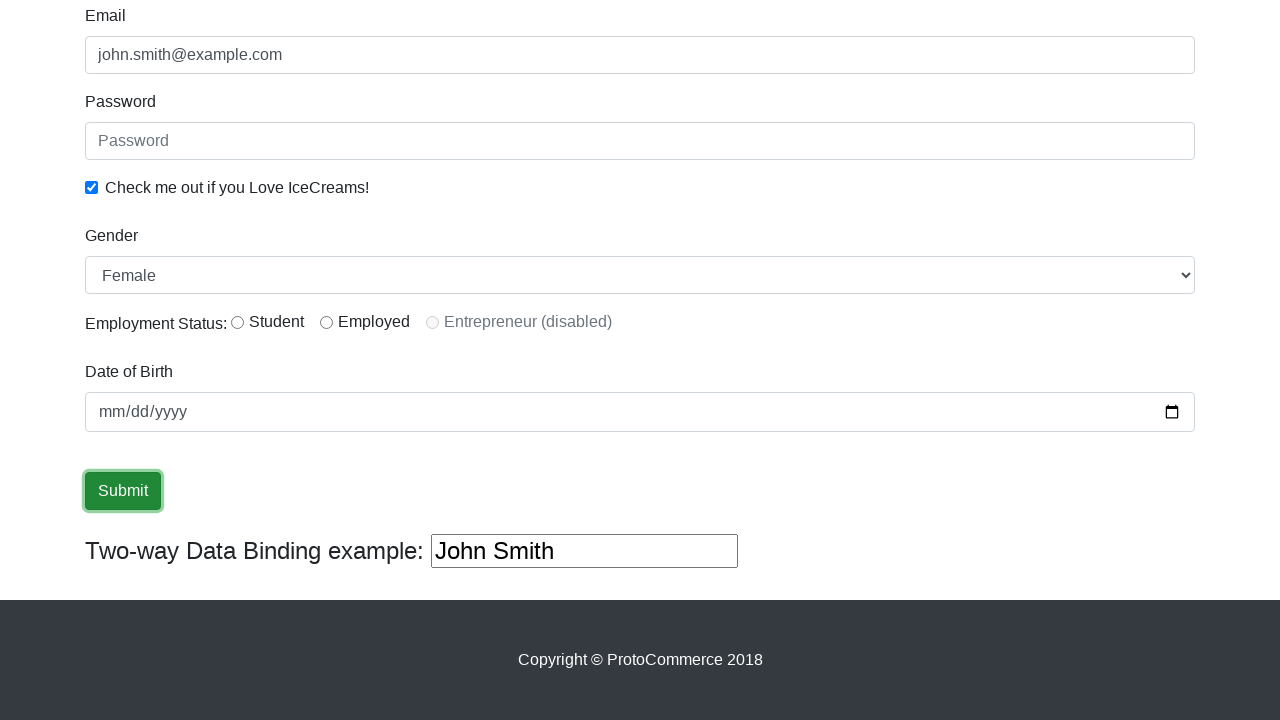

Verified 'Success!' text in message
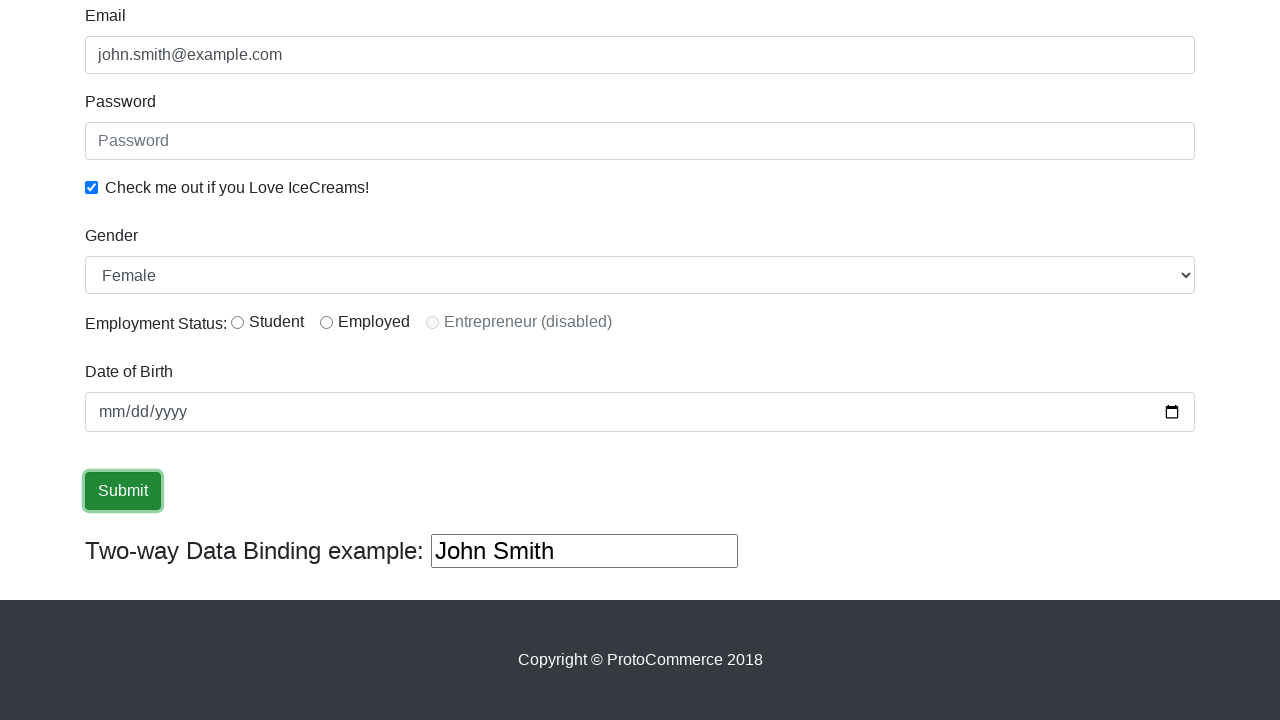

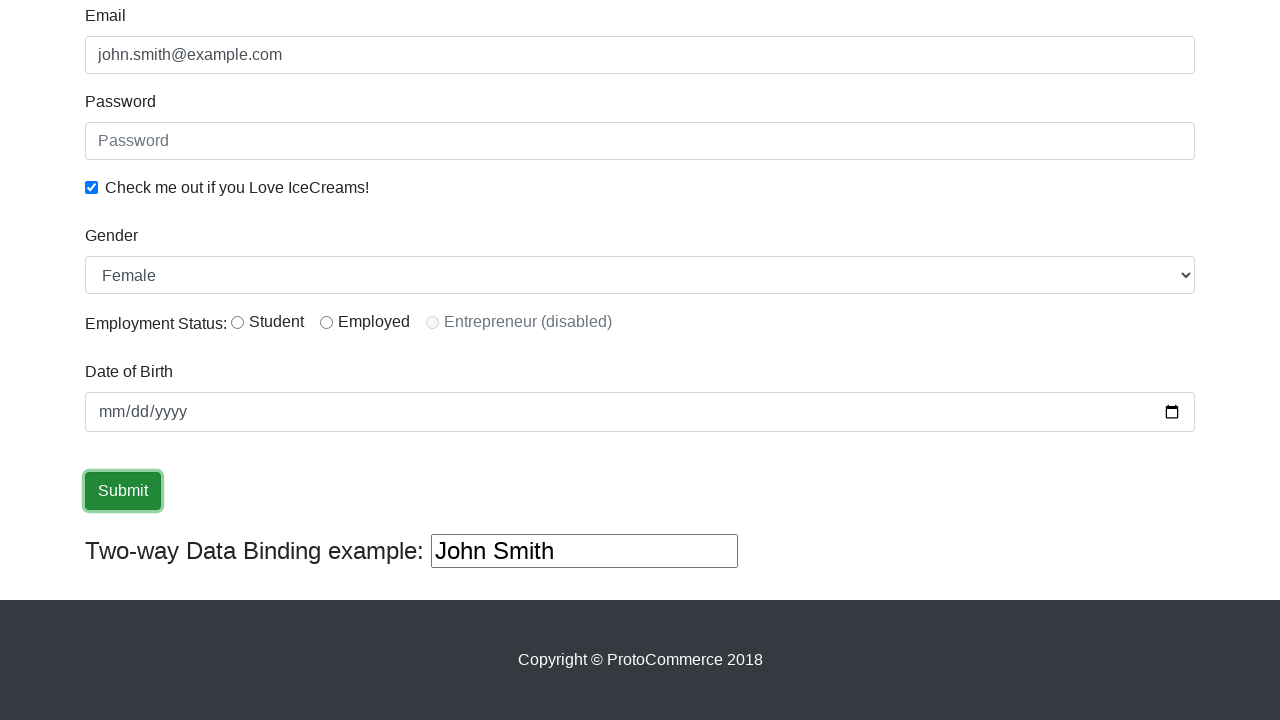